Tests various input field interactions including entering text, appending text with keyboard tab, reading input values, clearing fields, and verifying disabled/readonly states on a practice form page.

Starting URL: https://letcode.in/edit

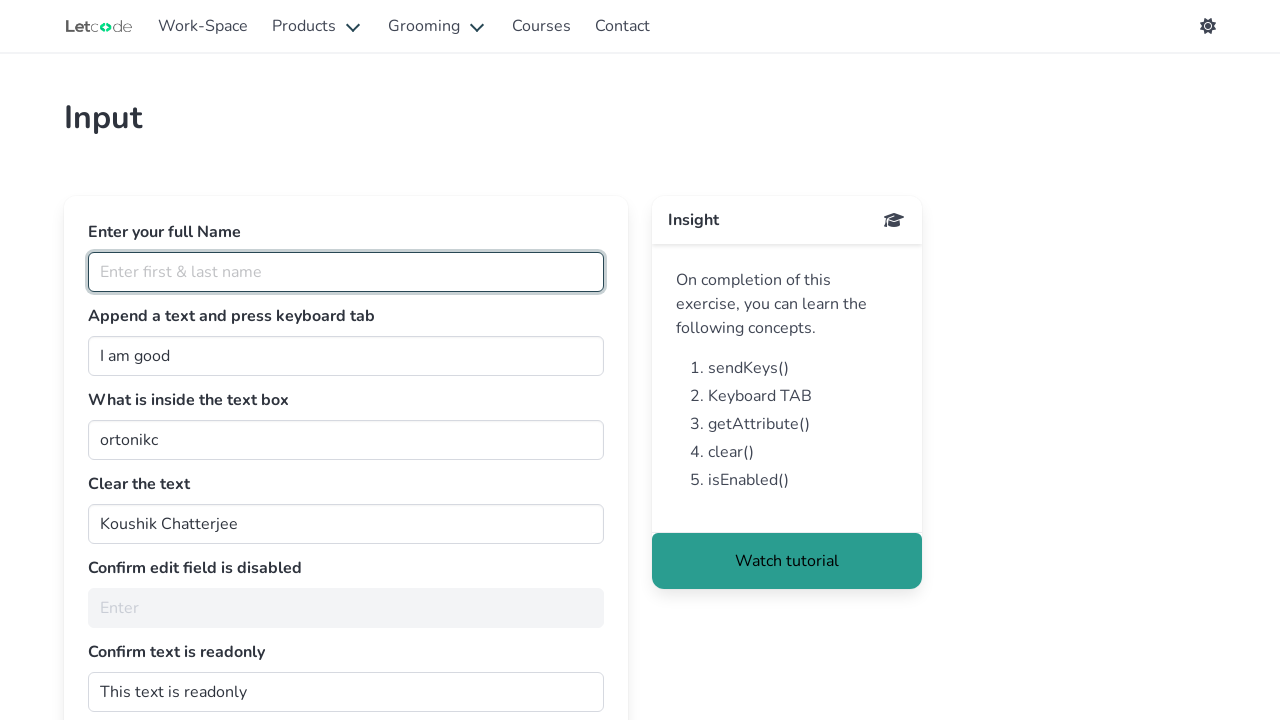

Entered 'Praveen' in fullName field on #fullName
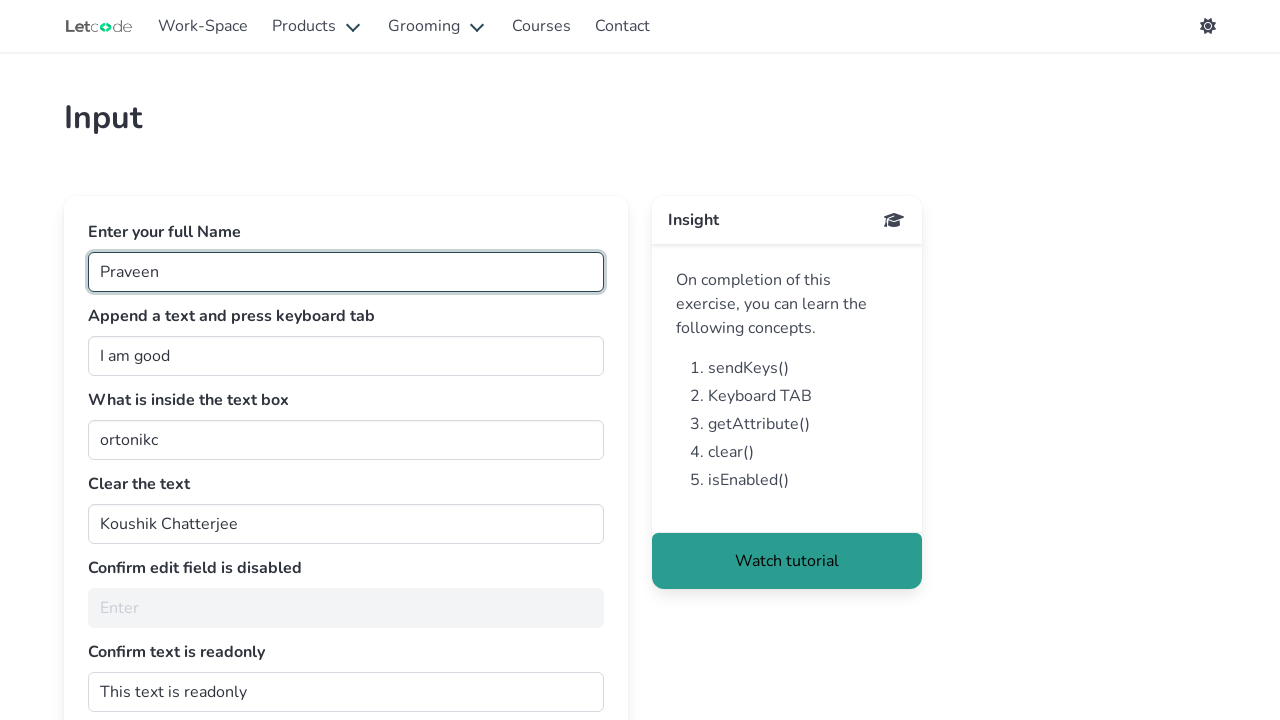

Filled join field with ' Tester.' on #join
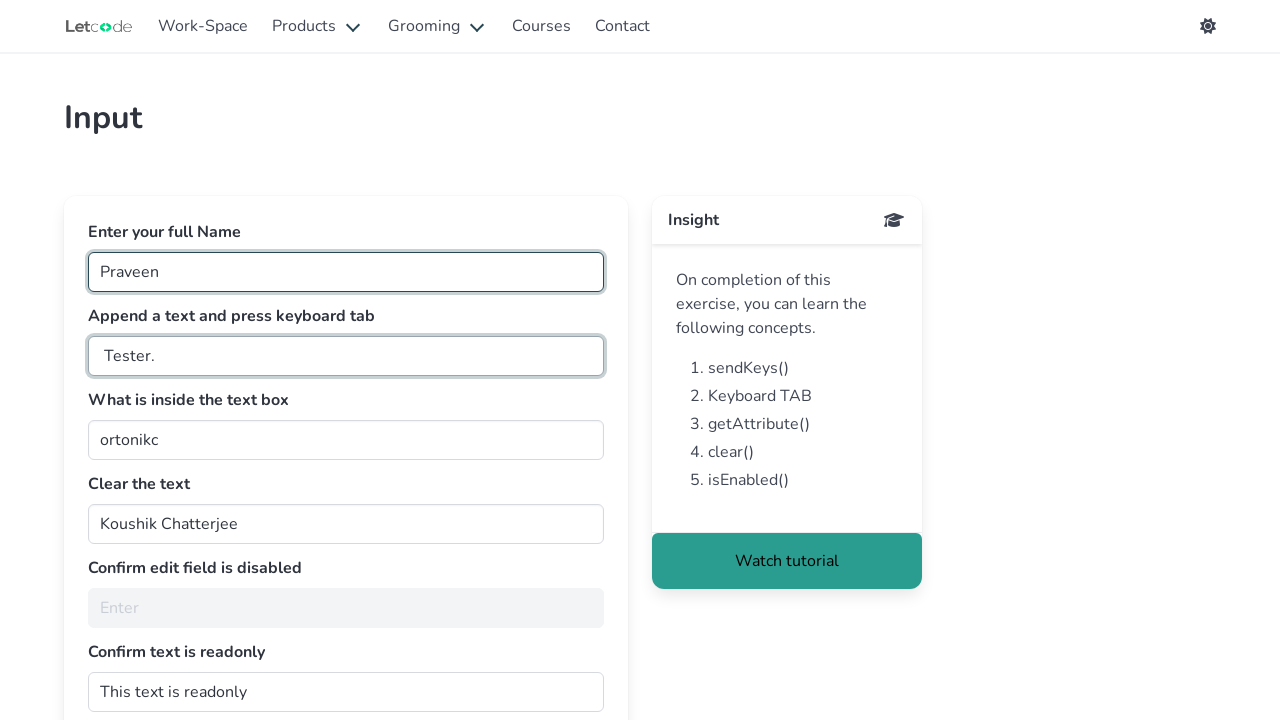

Pressed Tab key on join field on #join
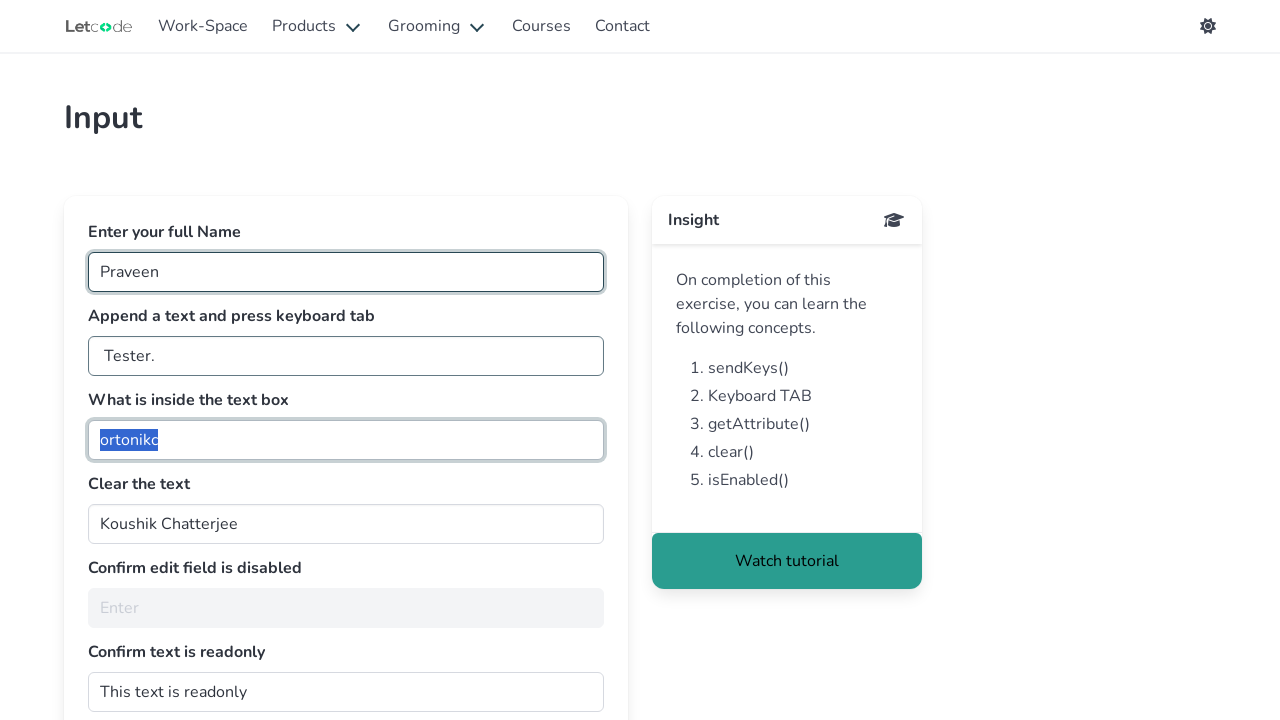

Read value from getMe field: 'ortonikc'
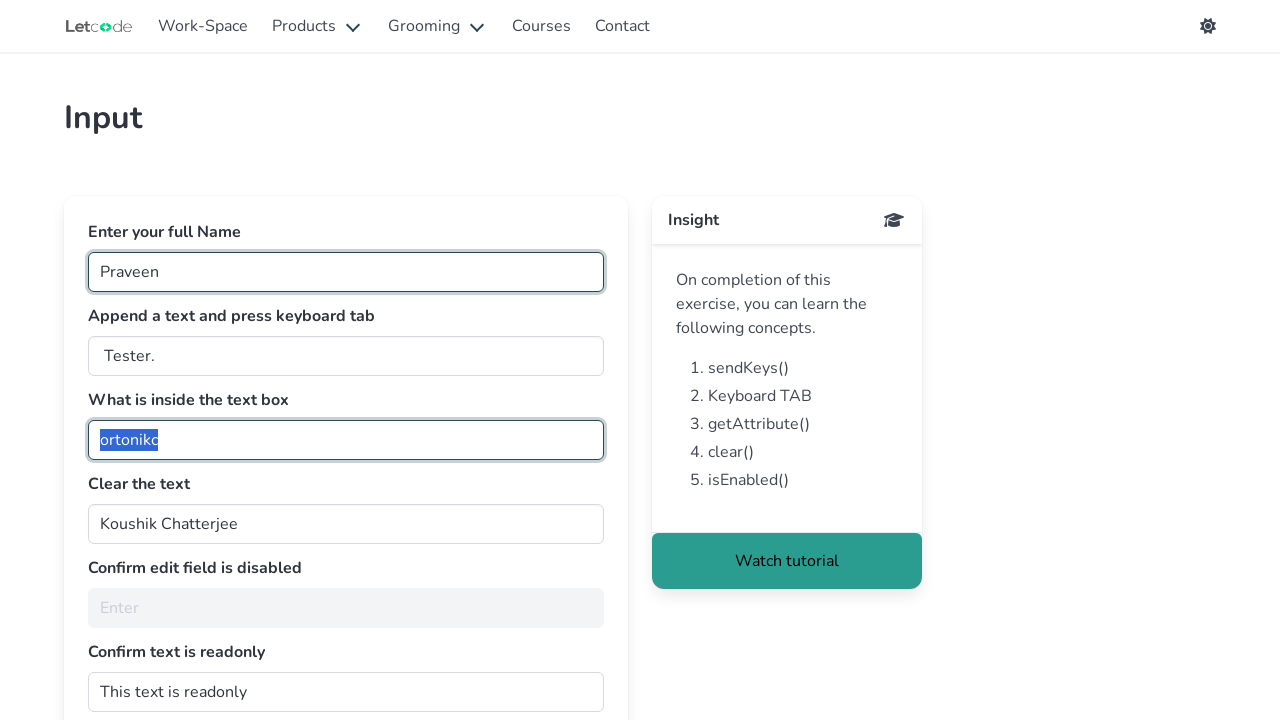

Cleared clearMe text field on #clearMe
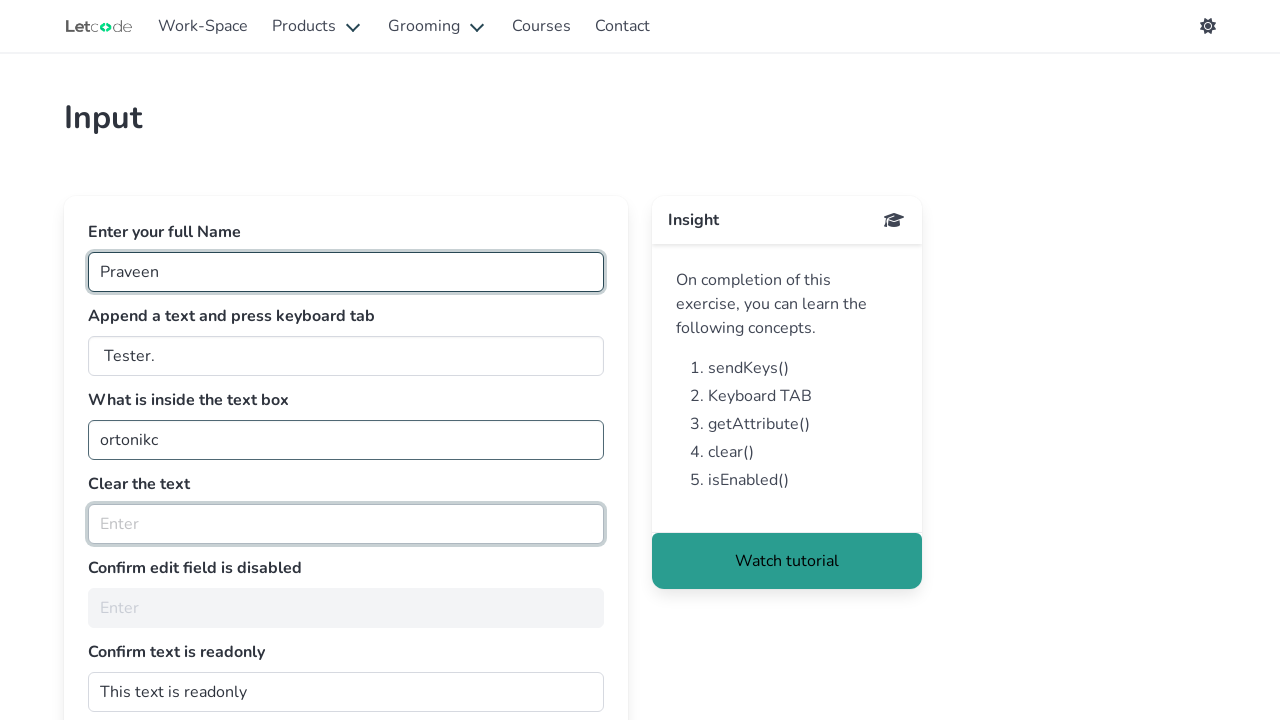

Verified noEdit field is enabled: False
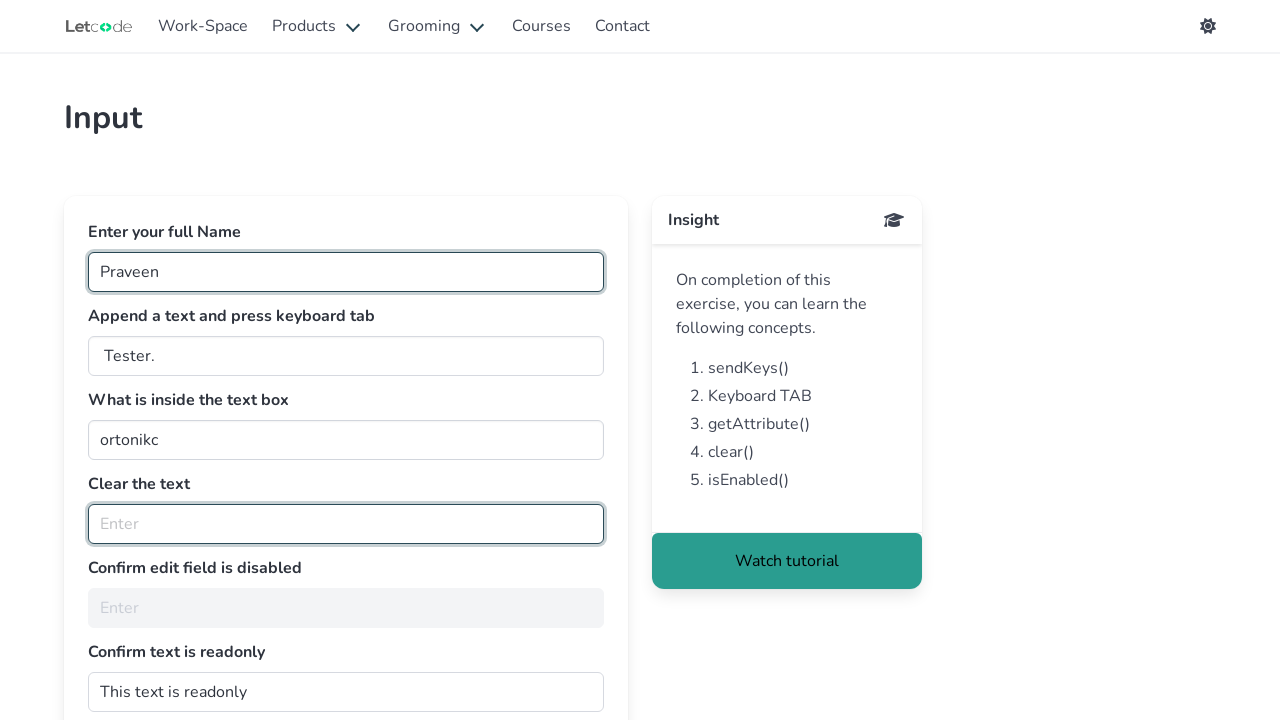

Verified dontwrite field readonly attribute: 
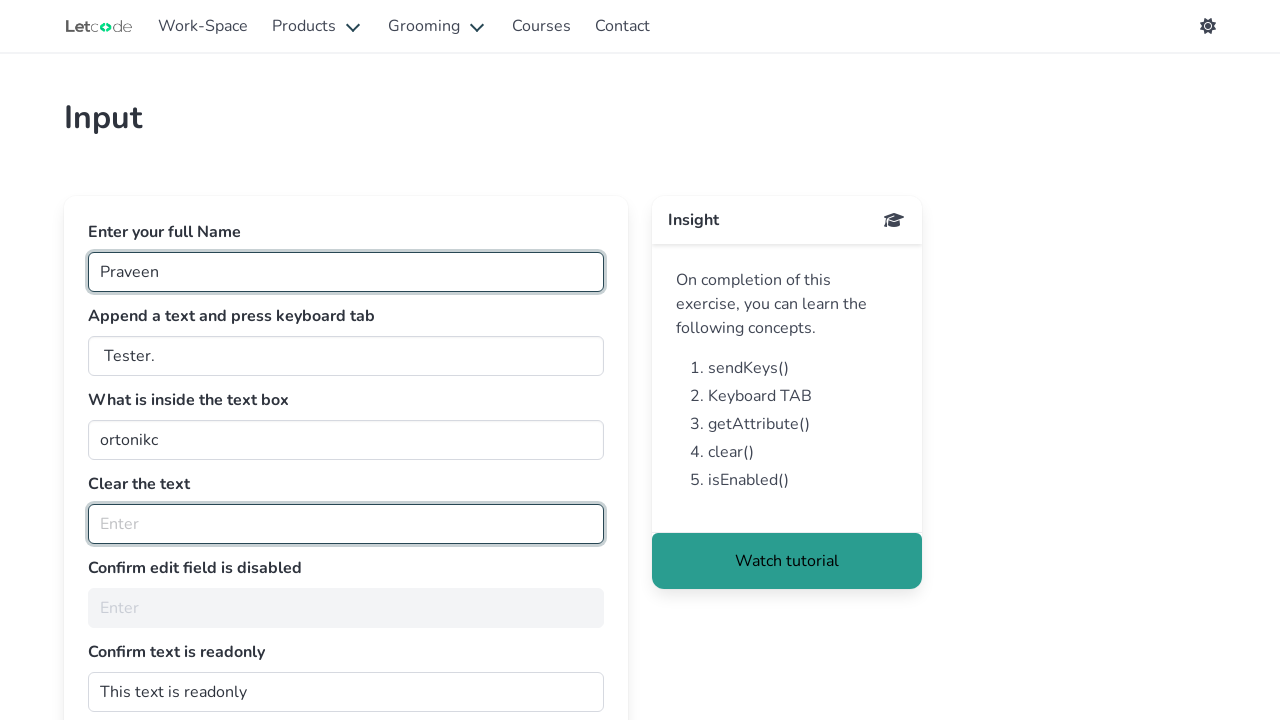

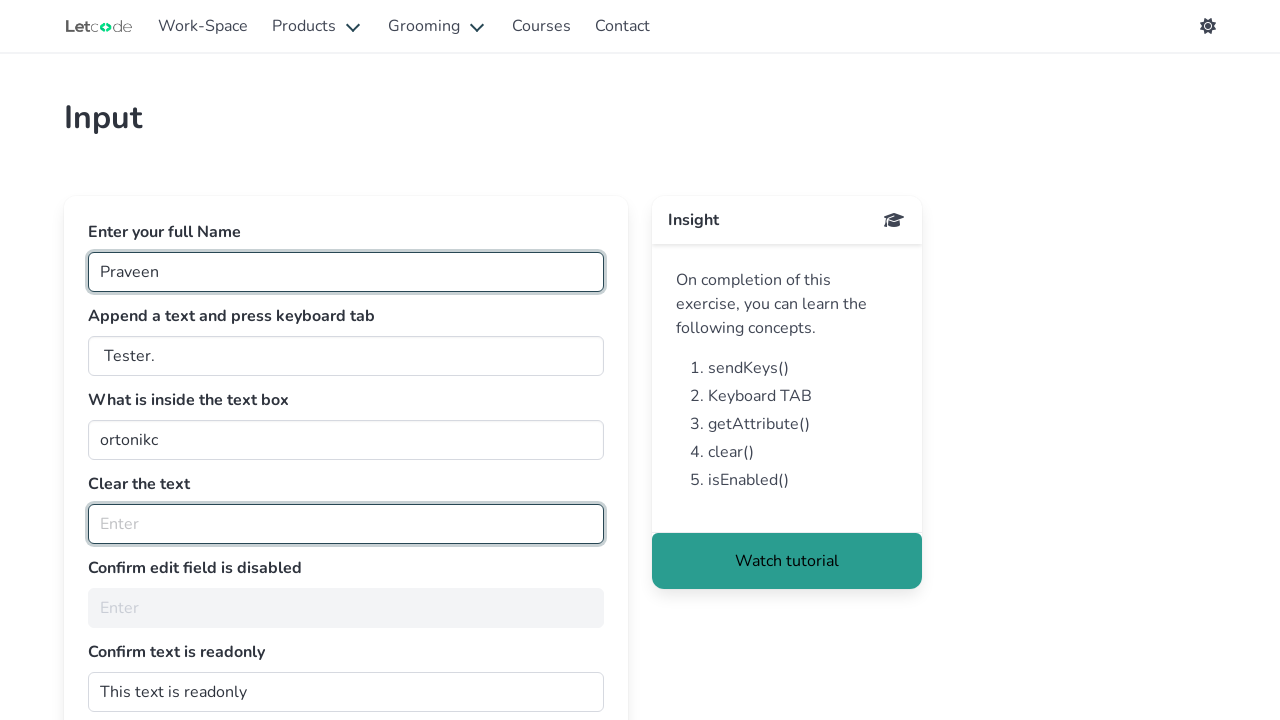